Tests drag and drop functionality by dragging an element using coordinate offsets multiple times on the jQuery UI draggable demo page

Starting URL: https://jqueryui.com/draggable/

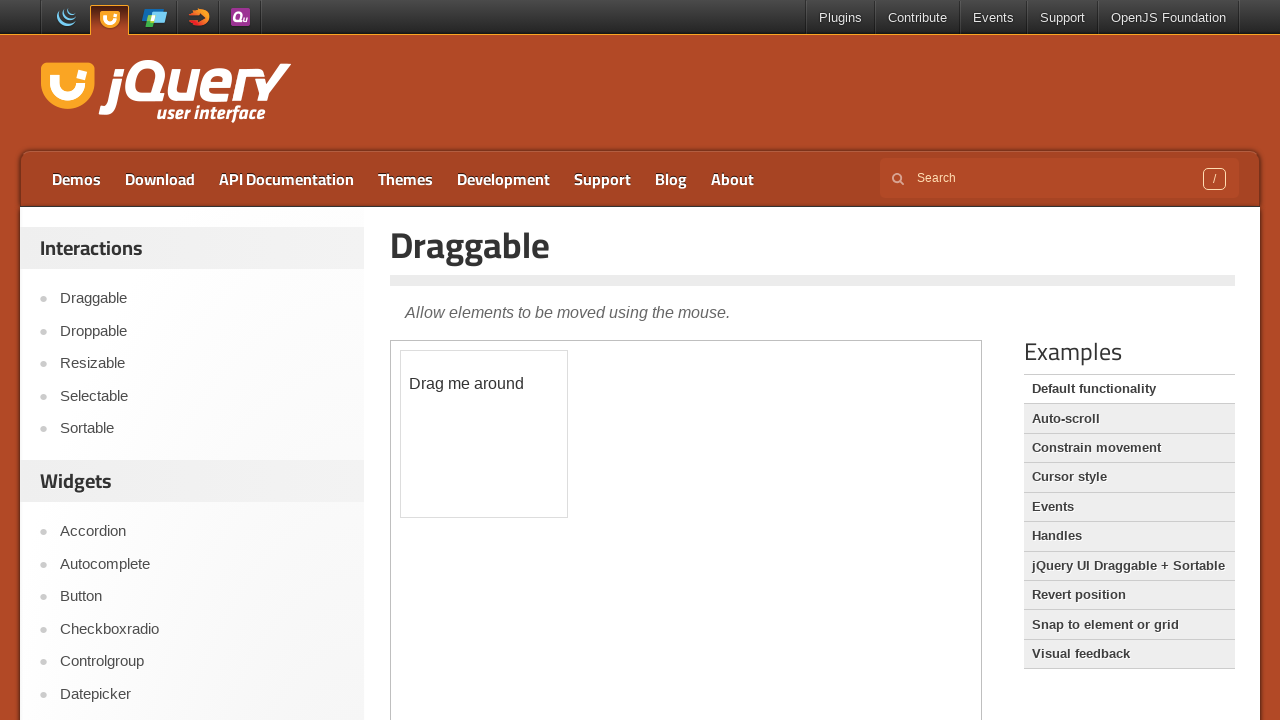

Located the iframe containing the draggable element
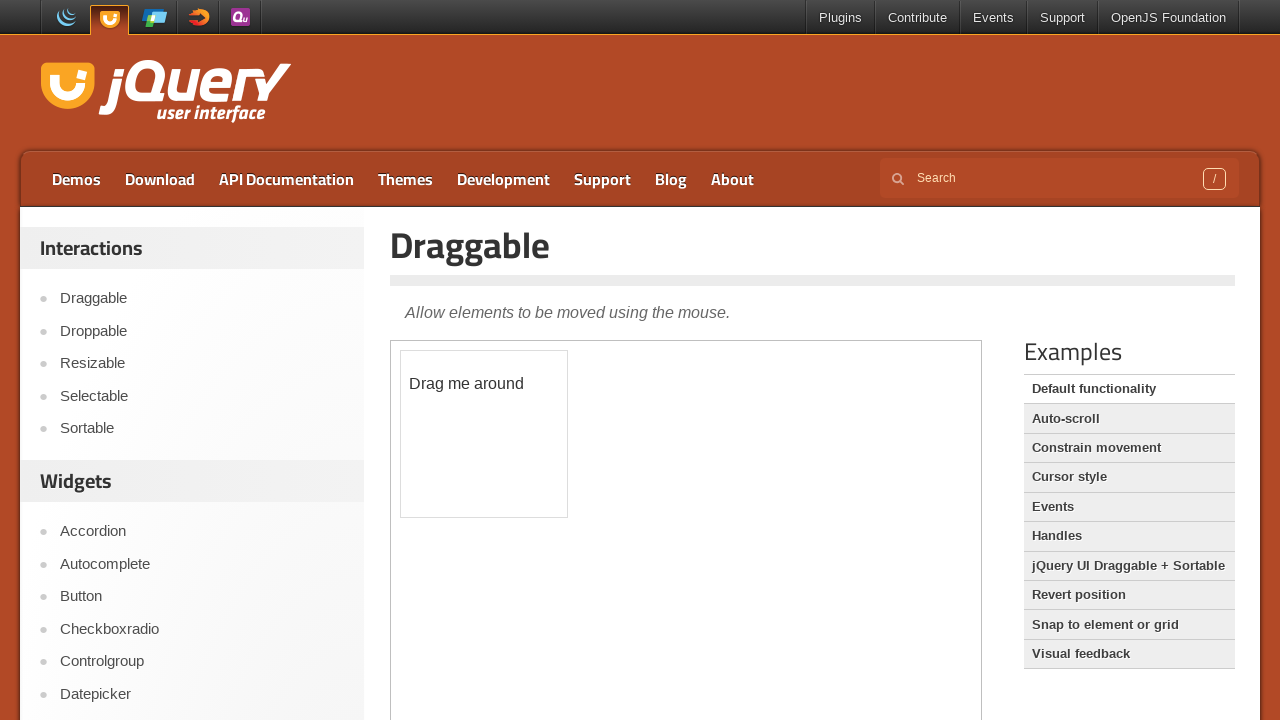

Located the draggable box element with ID 'draggable'
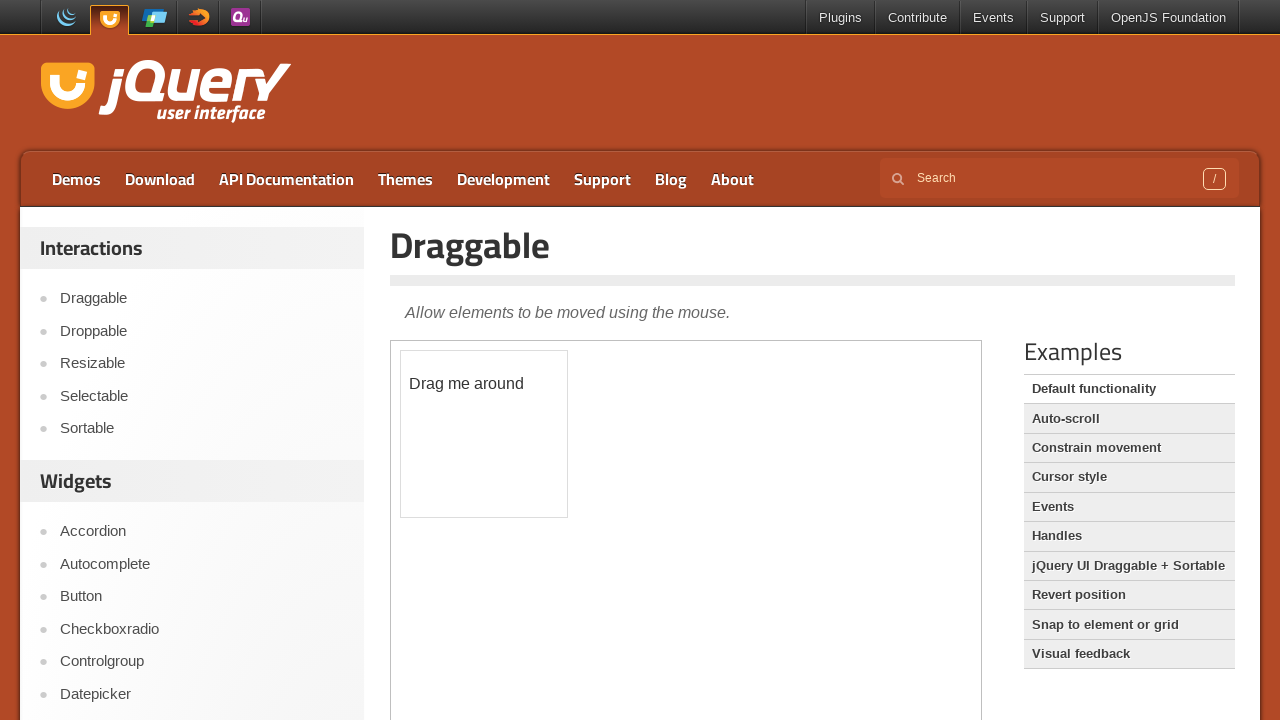

Draggable box element is now visible
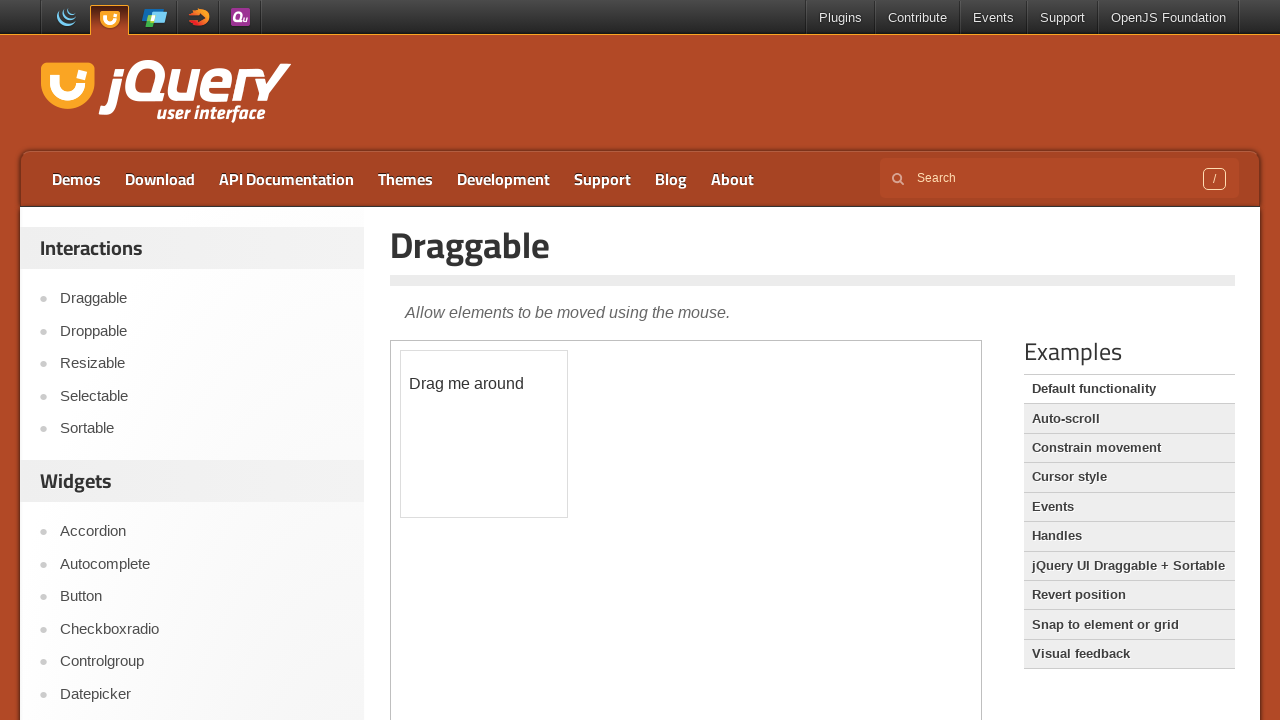

Dragged box to position (50, 50) at (451, 401)
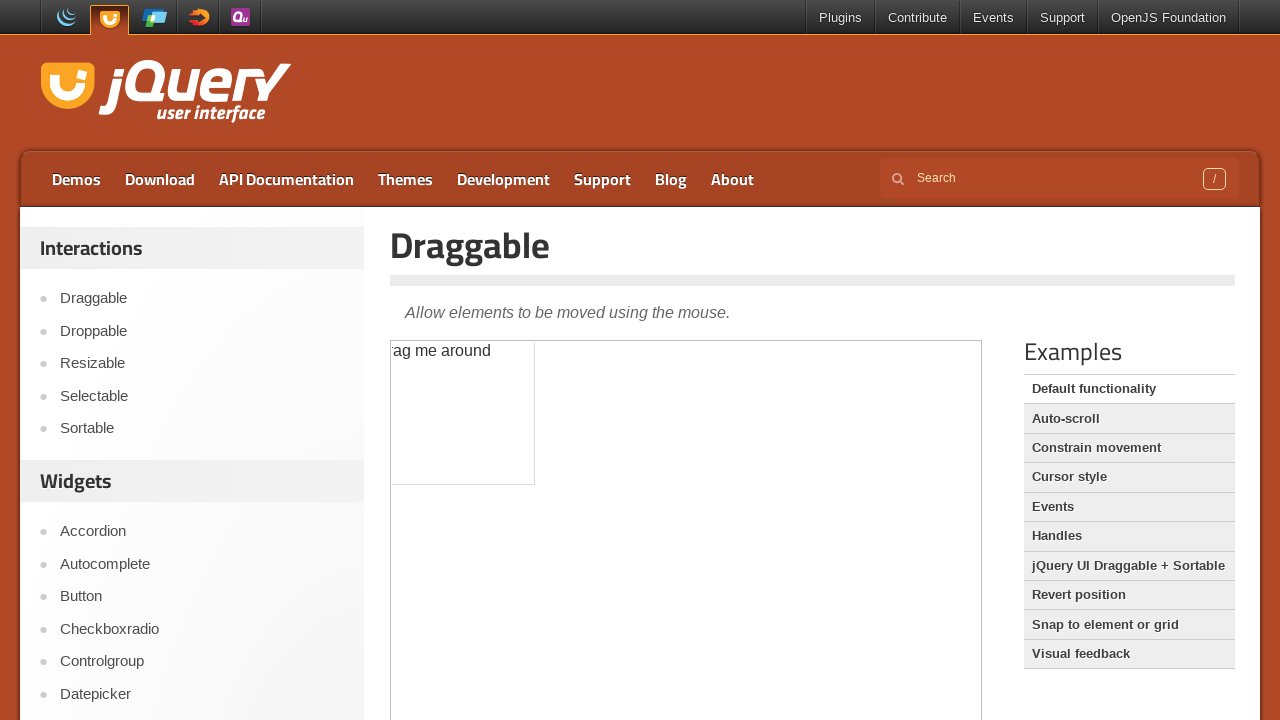

Dragged box to position (100, 100) at (468, 418)
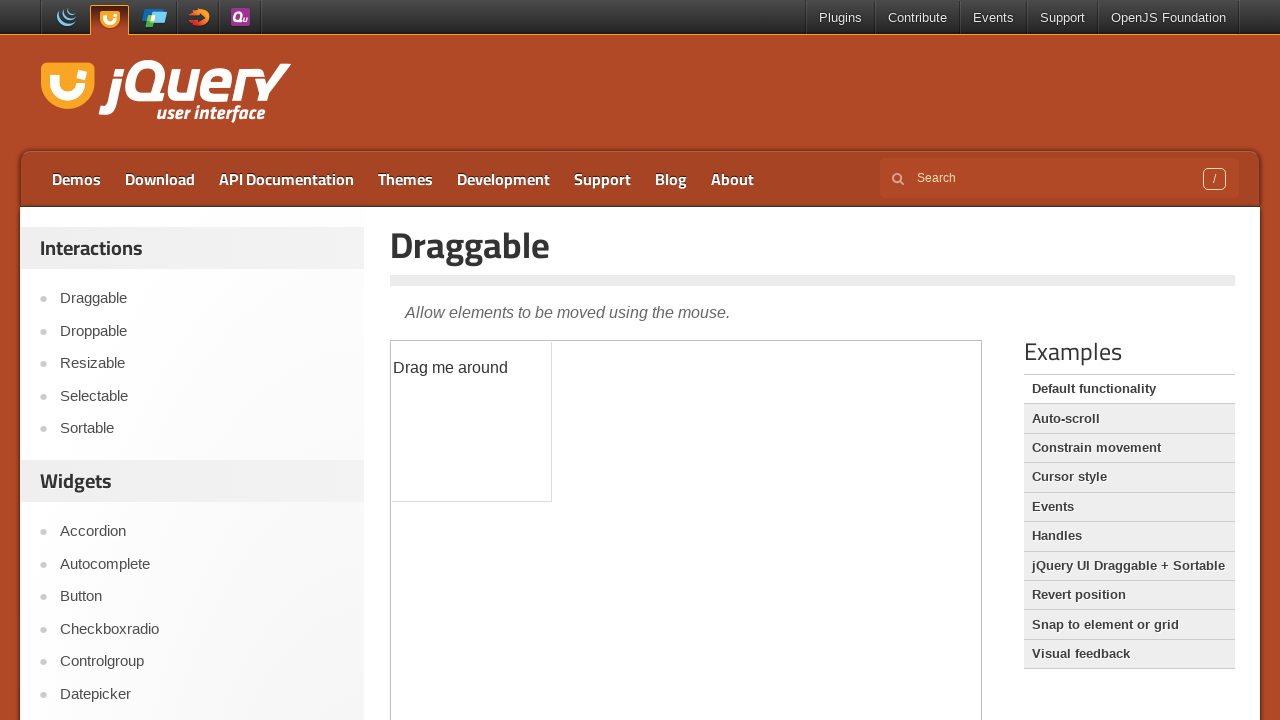

Dragged box to position (100, 50) at (485, 385)
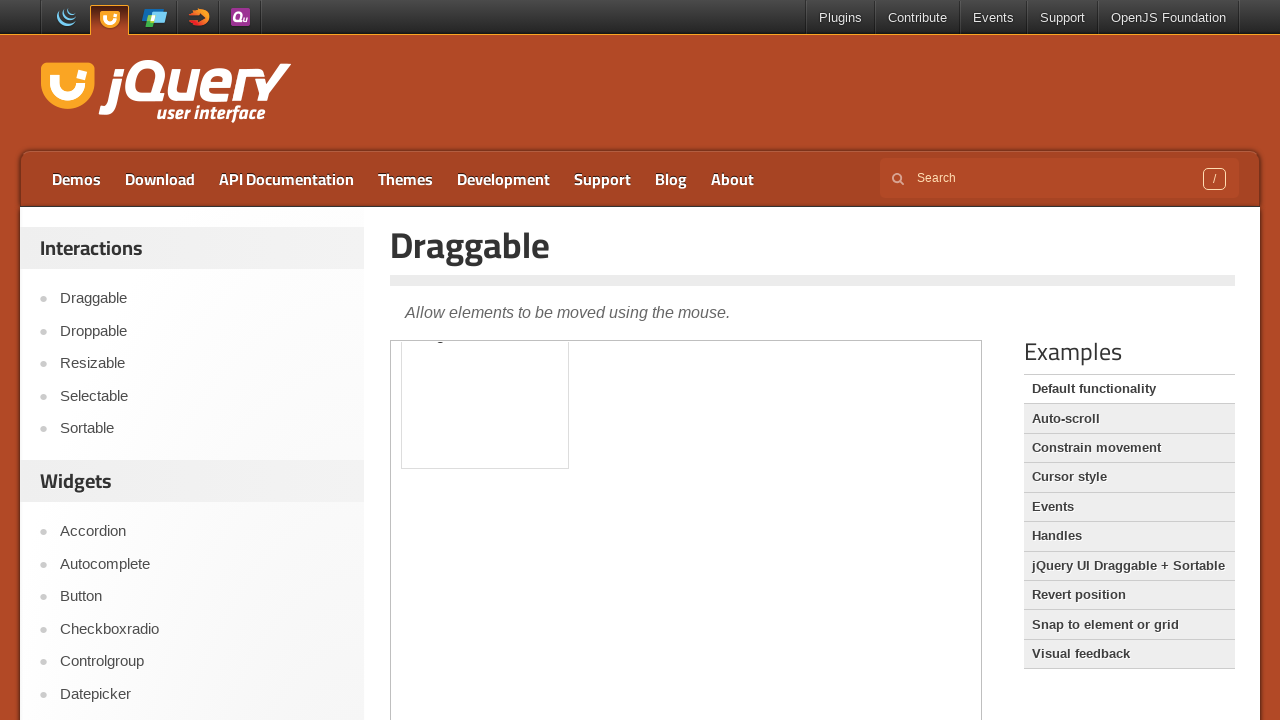

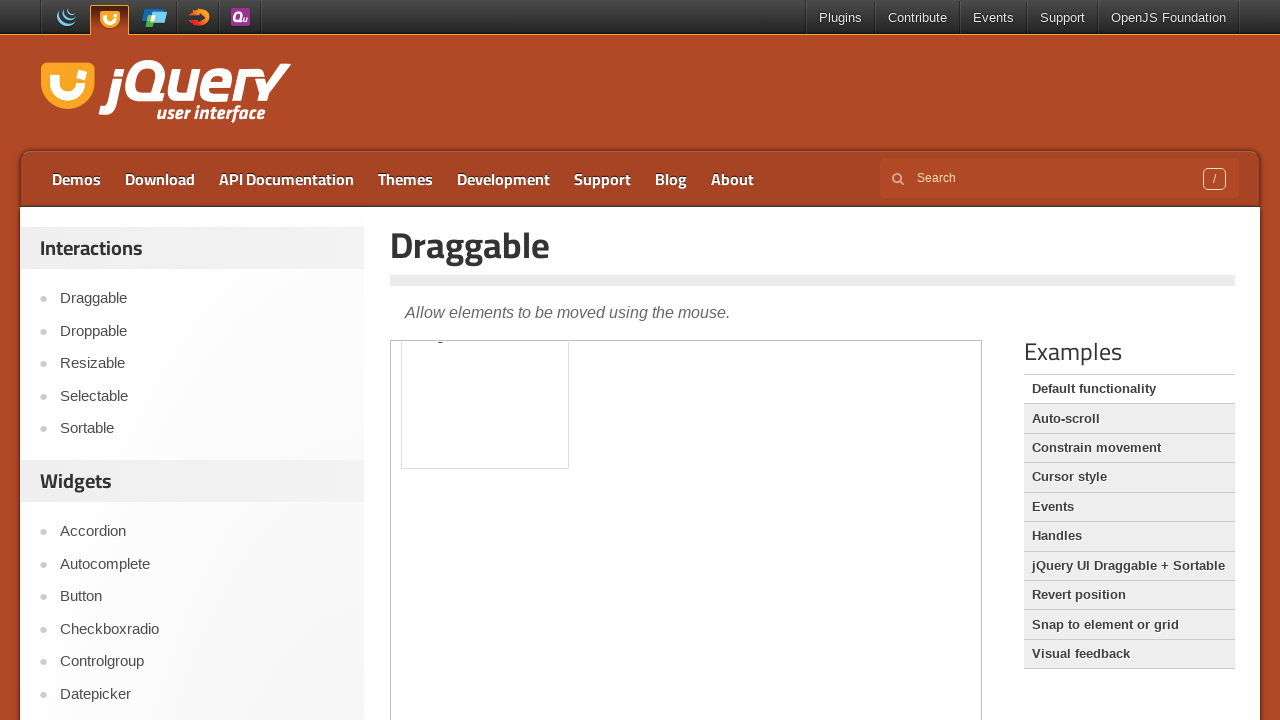